Tests that droppable target doesn't change when source element is dragged away from it

Starting URL: https://demoqa.com/droppable

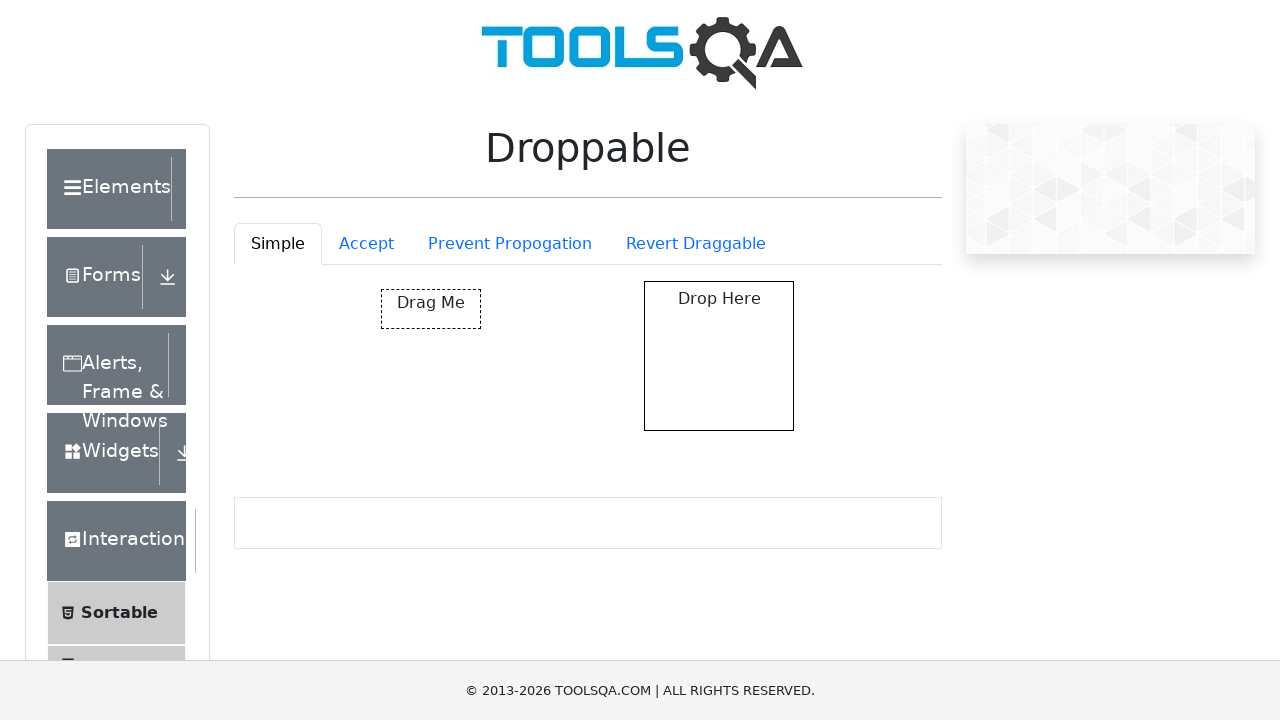

Waited 2 seconds for droppable elements to load
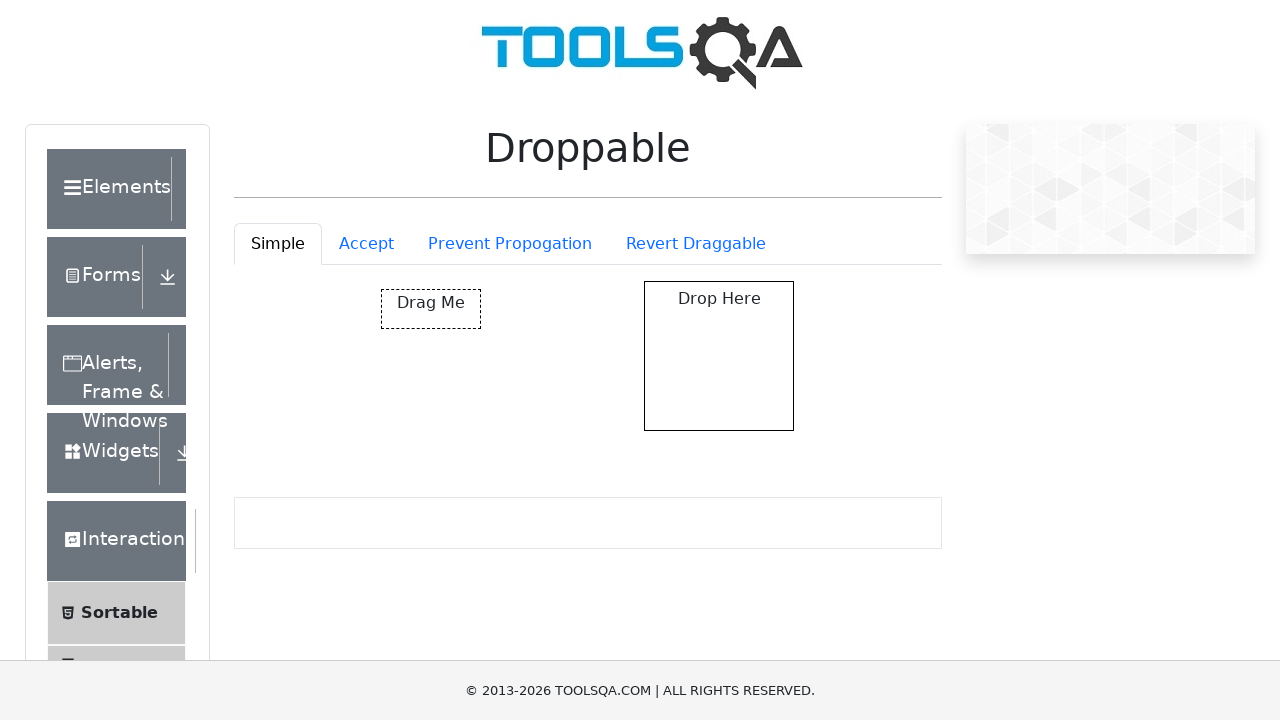

Located the draggable source element
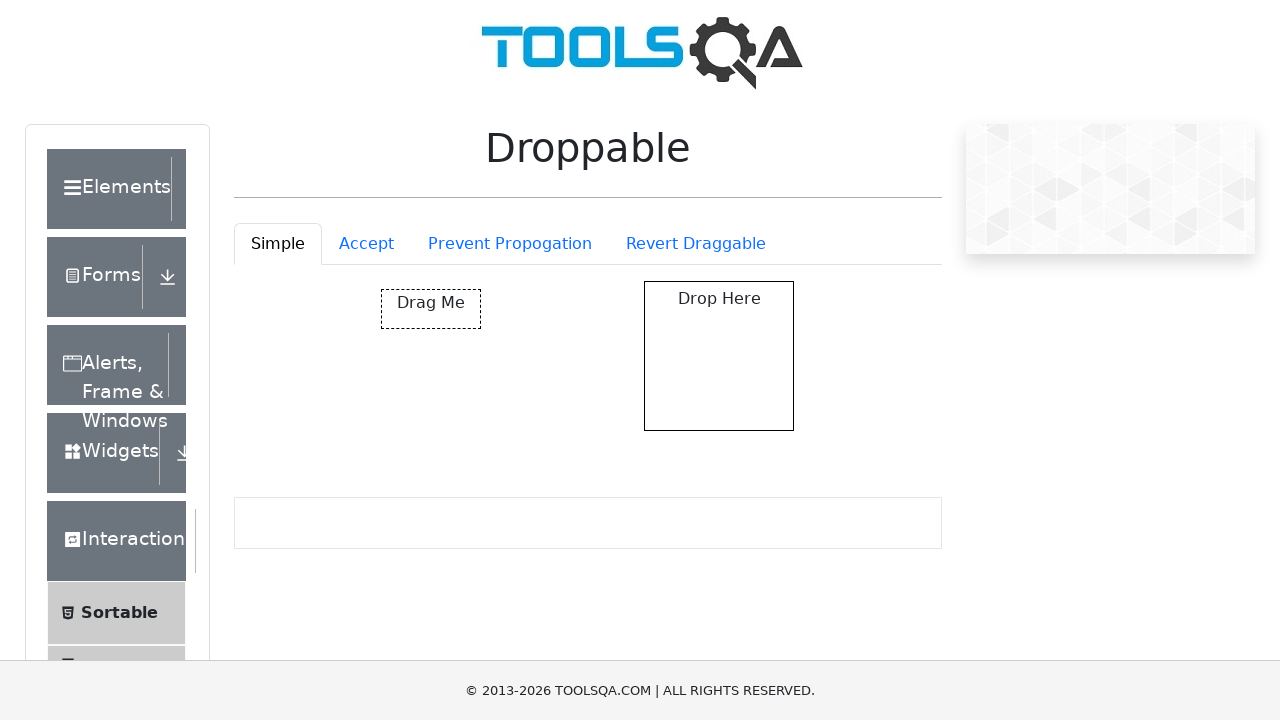

Retrieved bounding box coordinates of source element
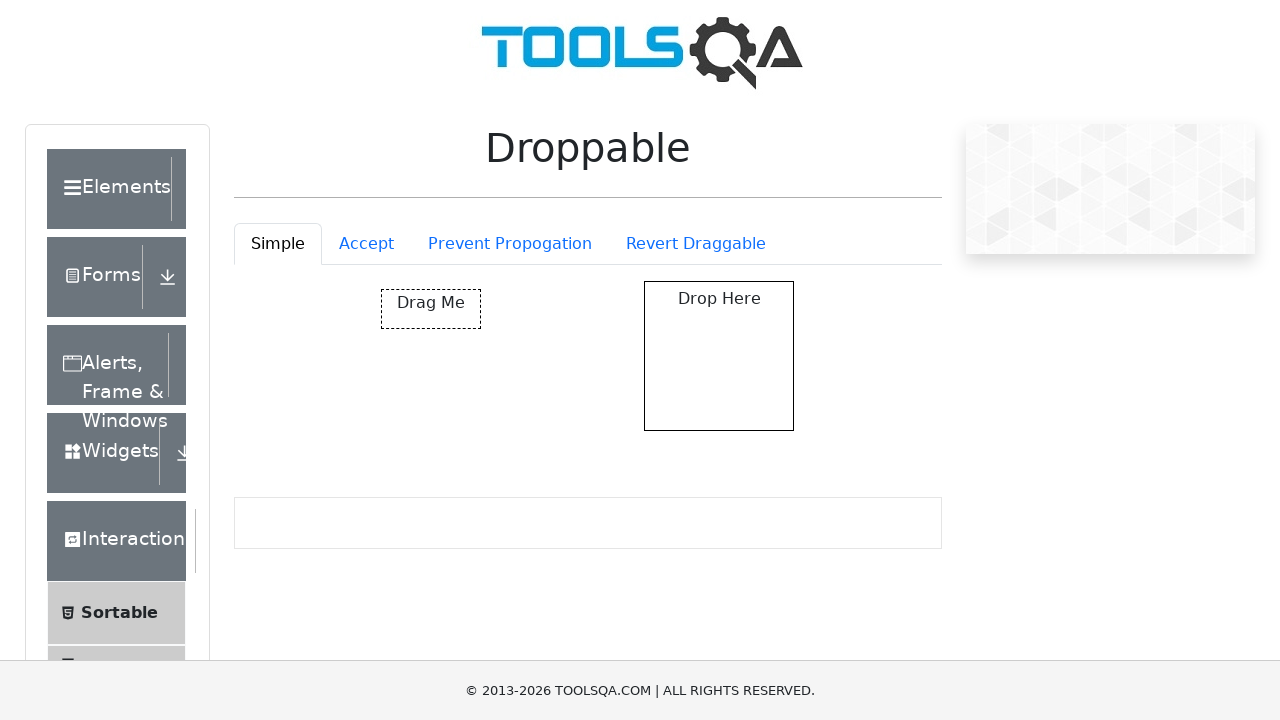

Moved mouse to center of draggable element at (431, 309)
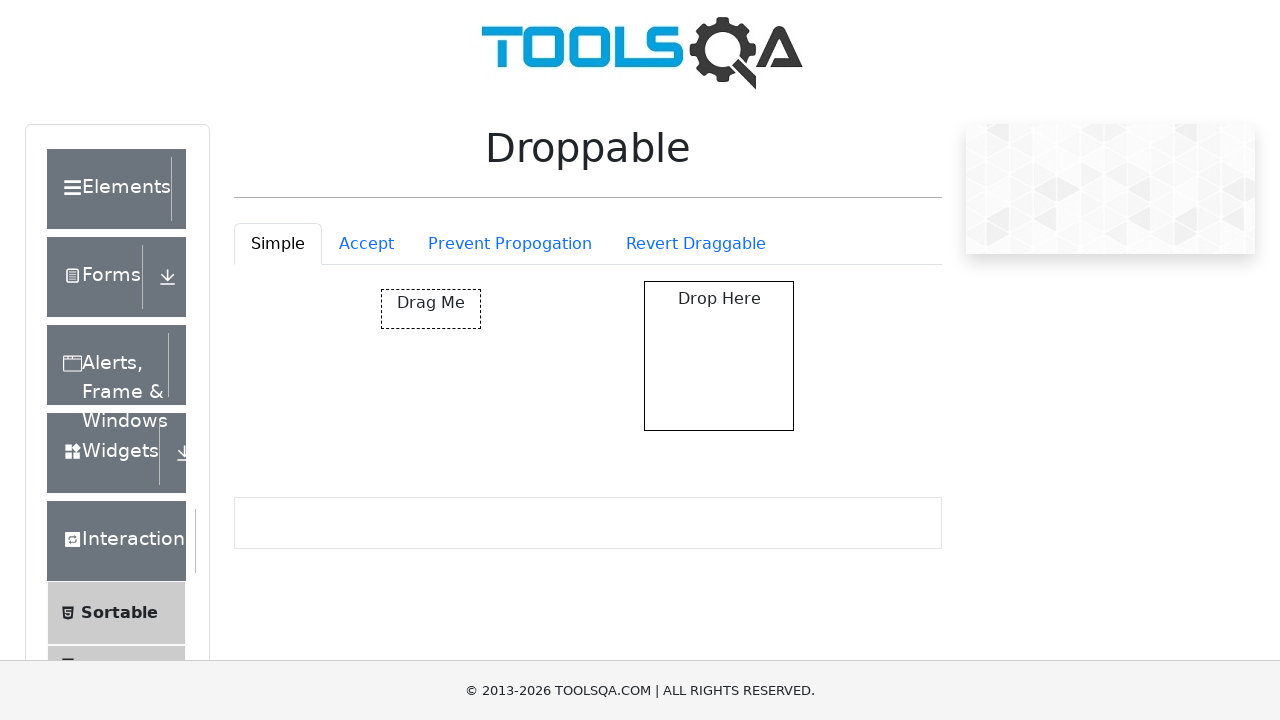

Pressed down mouse button to initiate drag at (431, 309)
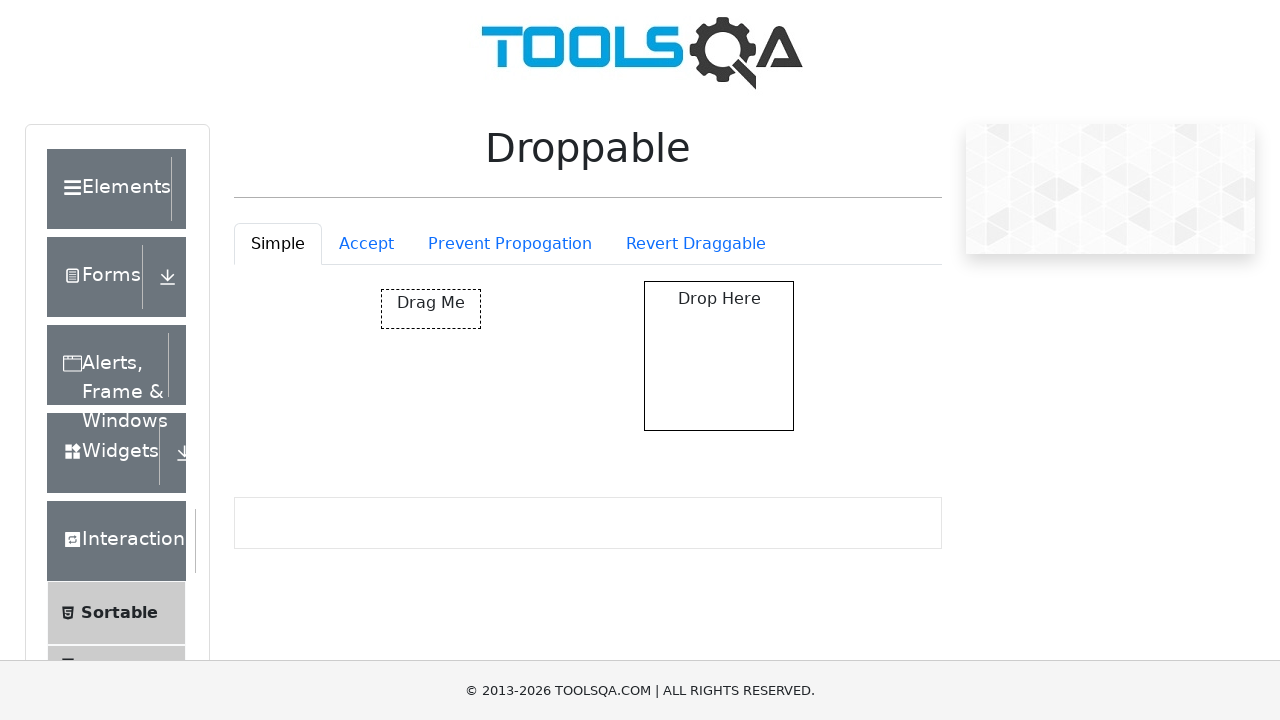

Dragged element away from target (20px right, 200px down) at (401, 489)
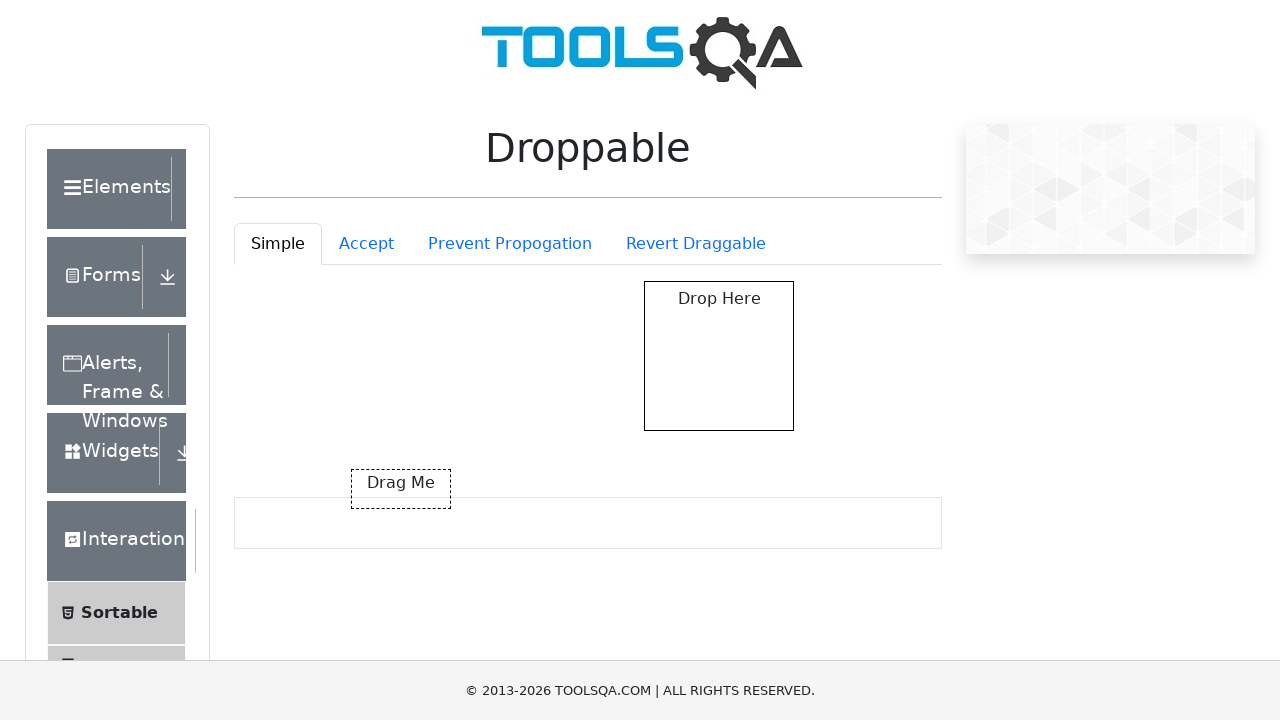

Released mouse button to complete drag operation at (401, 489)
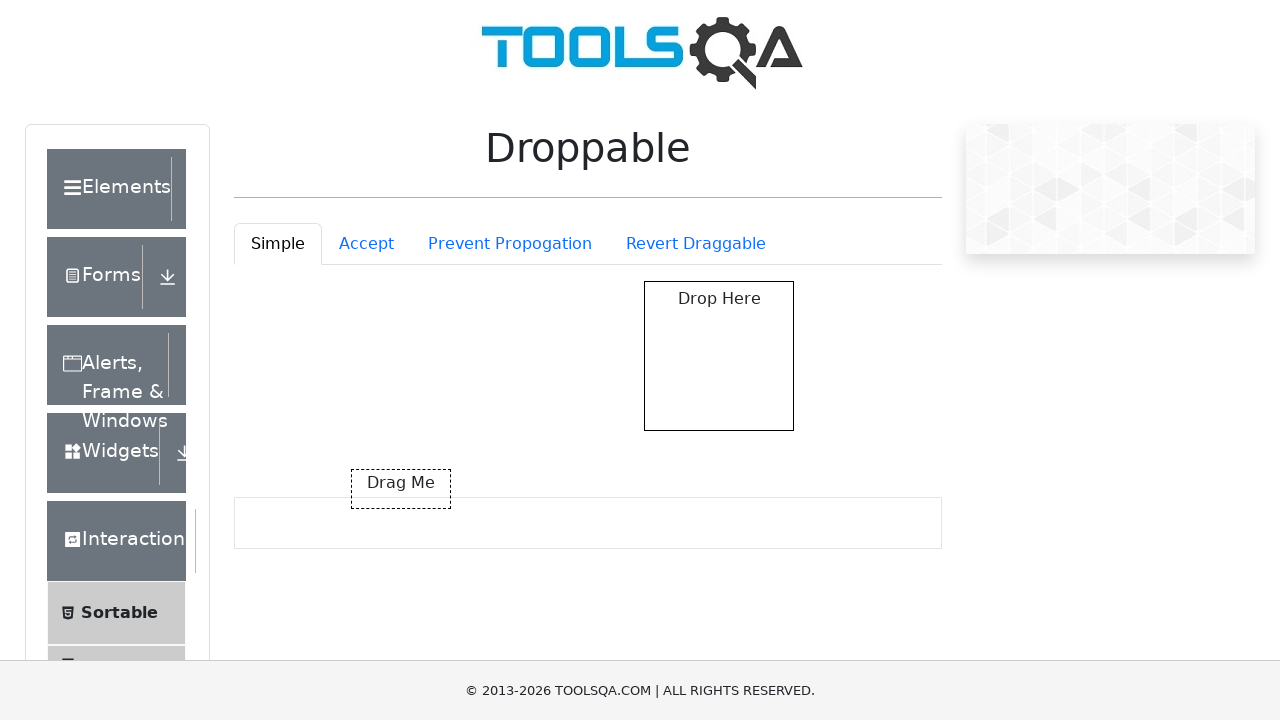

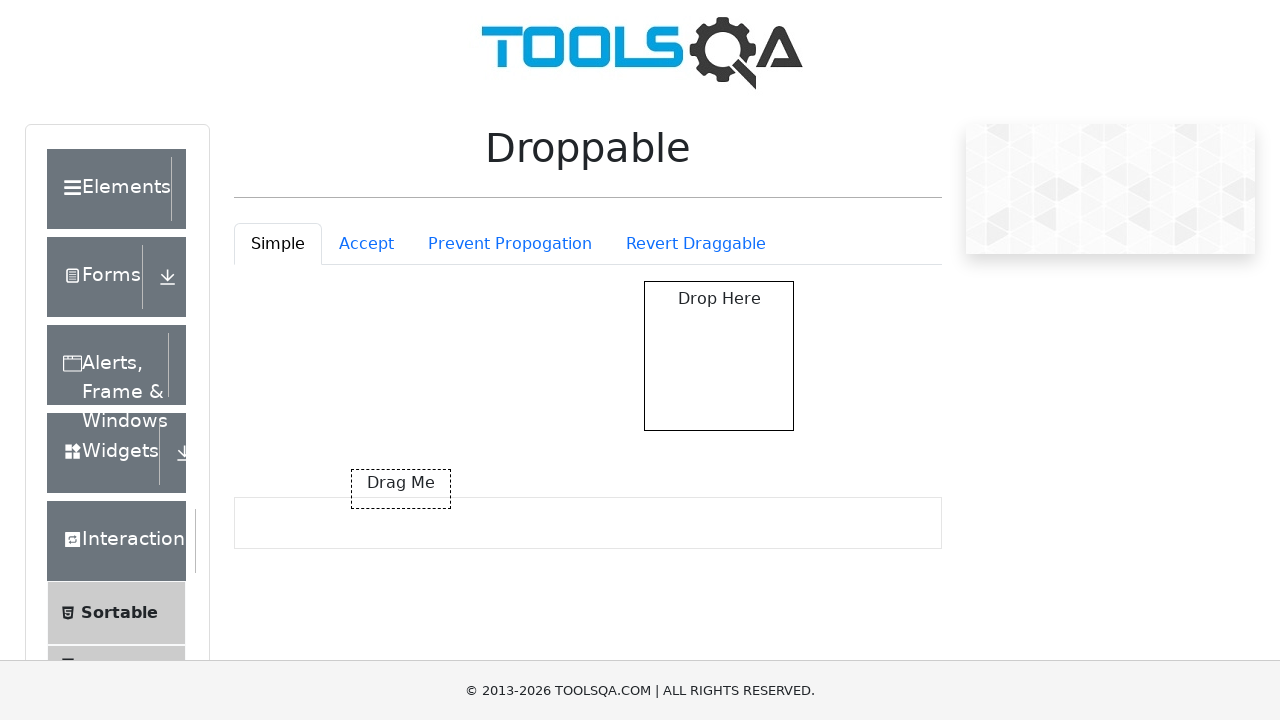